Tests the registration page email form by entering an email address and clicking the submit/check button to verify or begin the registration process.

Starting URL: https://mpsconline.gov.in/candidate/registration

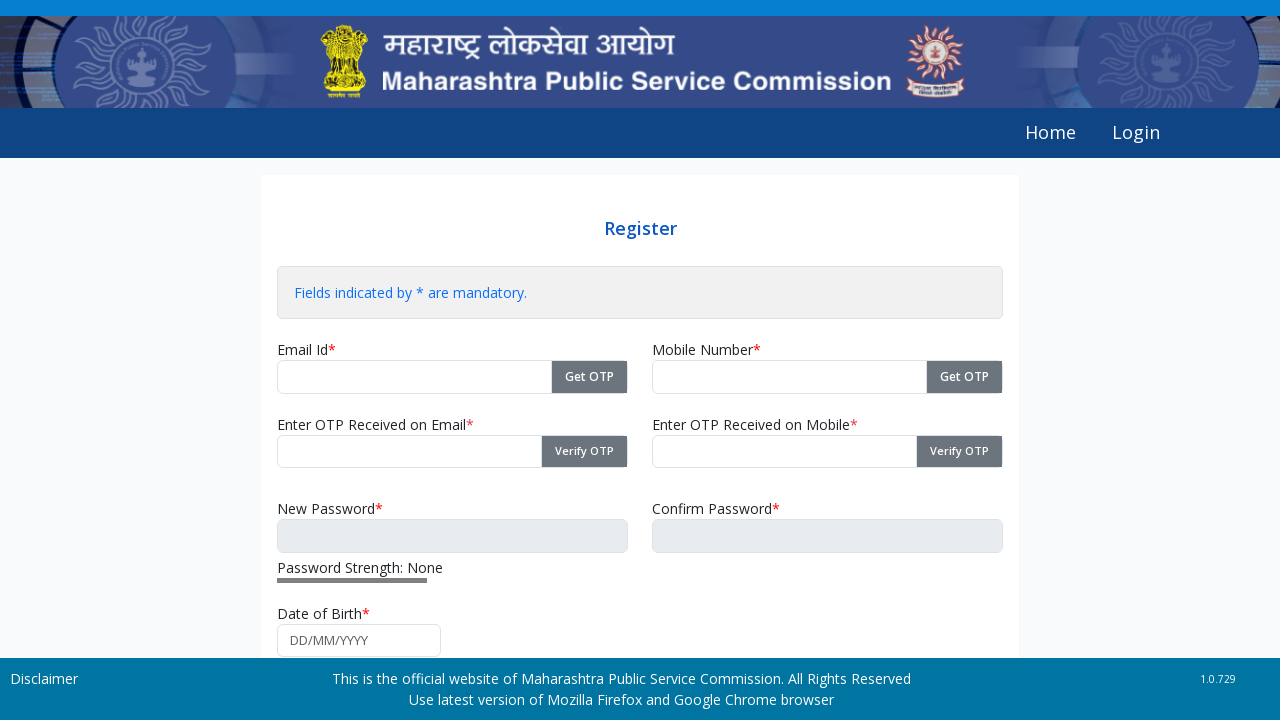

Filled email input field with 'shivraj_d97@gmail.com' on input.form-control
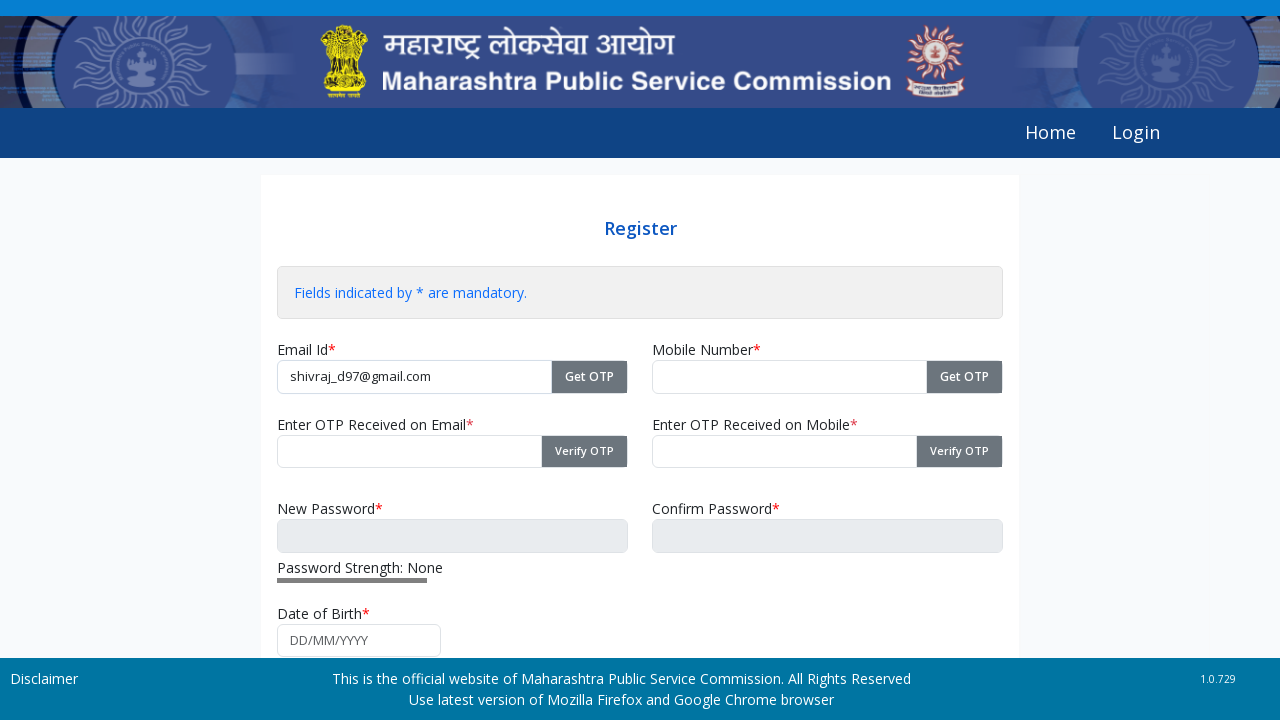

Clicked submit/check button to verify email address at (590, 377) on button#button-addon2
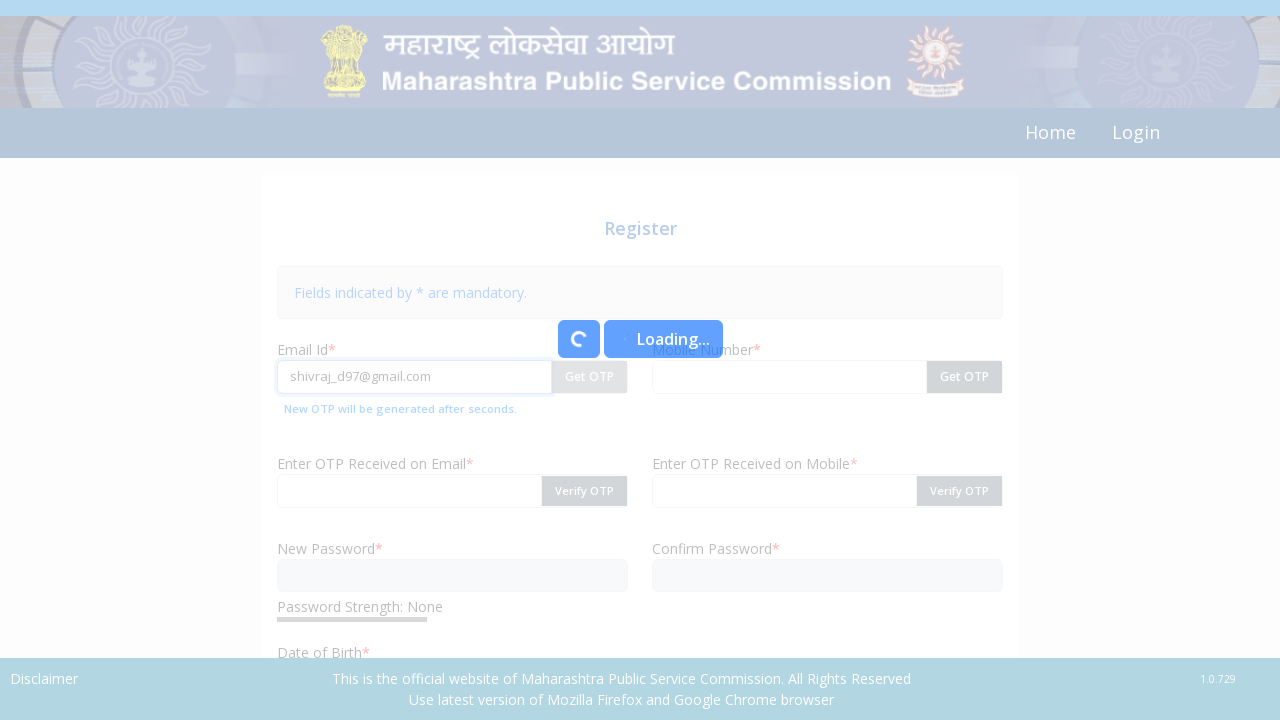

Waited for registration process response
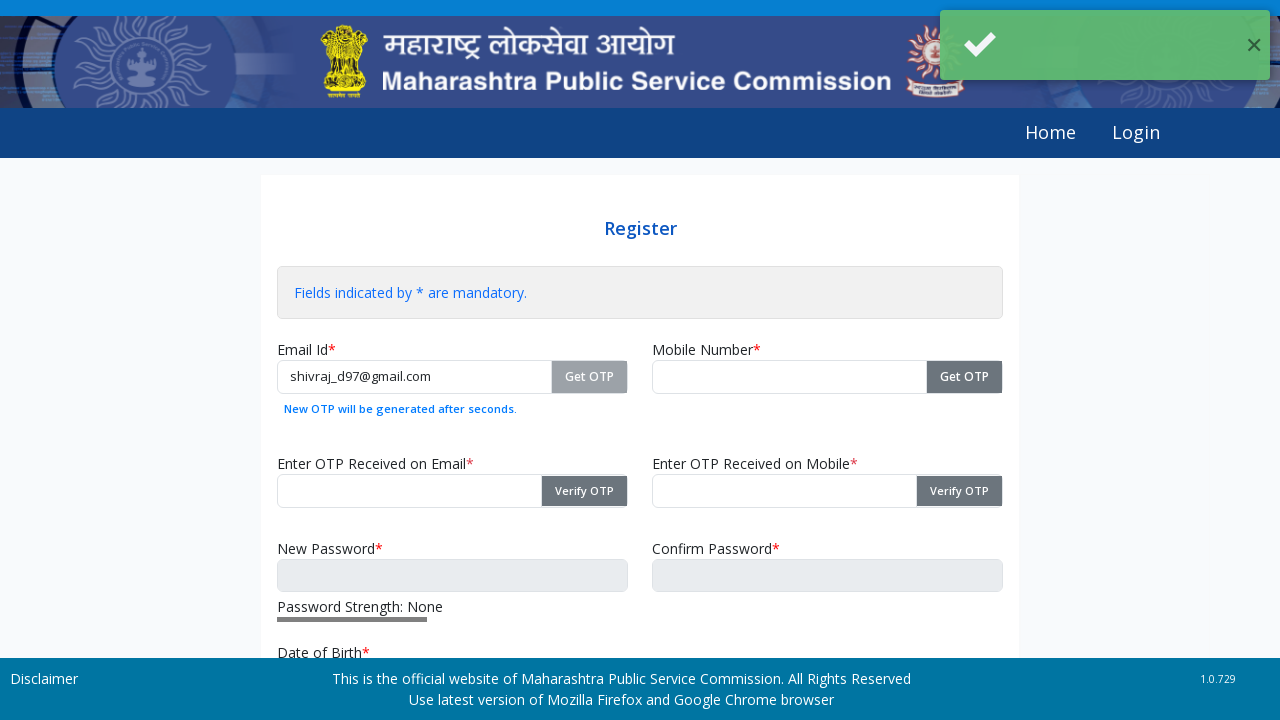

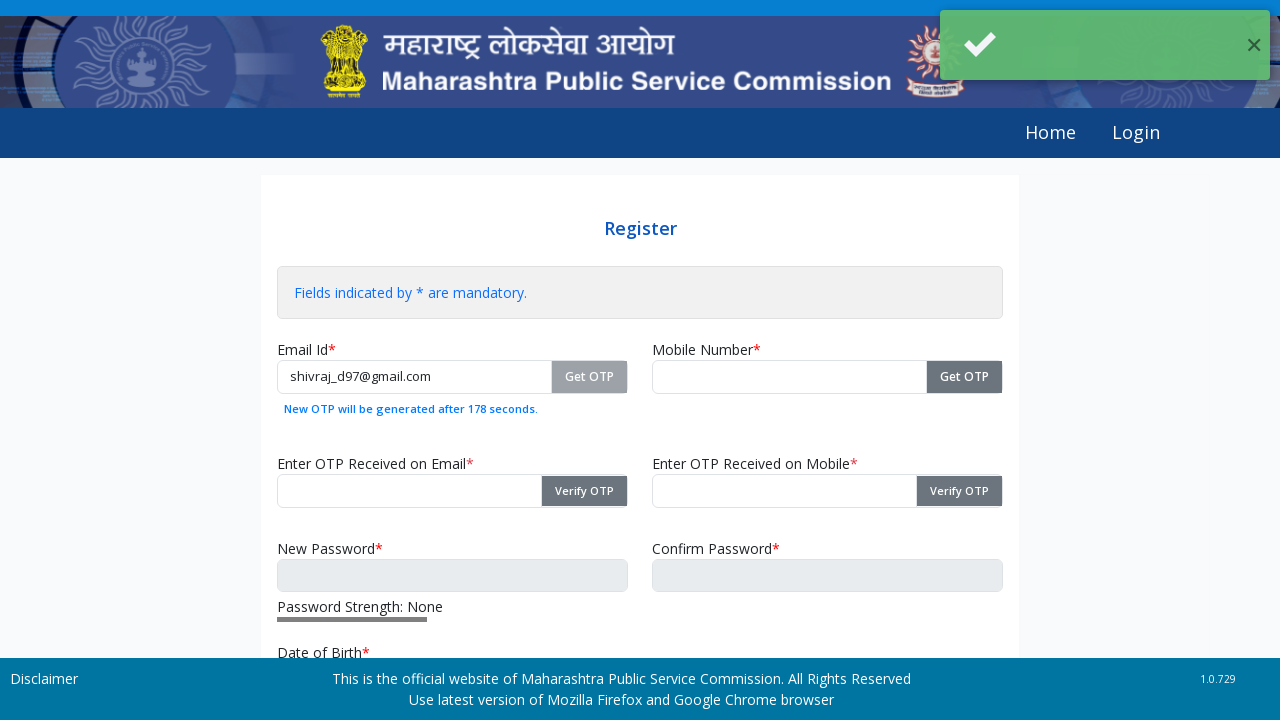